Clicks on all "delete" links in the table on the Challenging DOM page

Starting URL: https://the-internet.herokuapp.com/challenging_dom

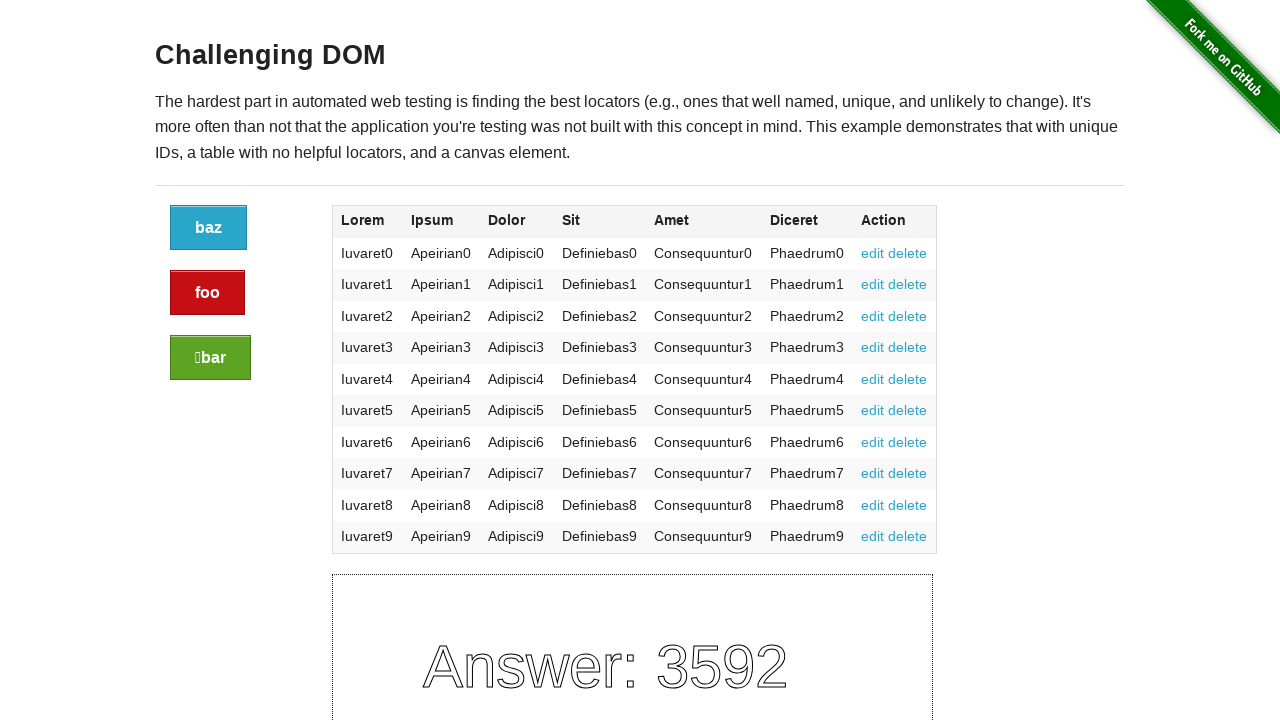

Navigated to Challenging DOM page
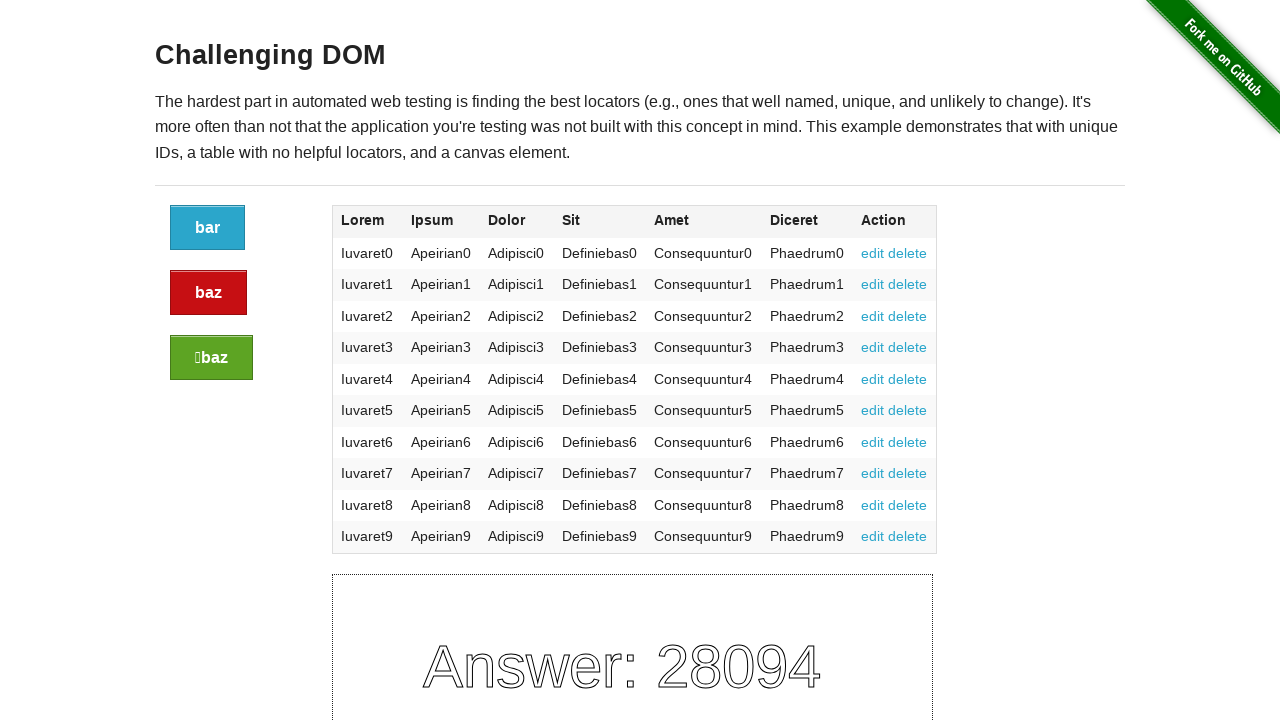

DOM content fully loaded
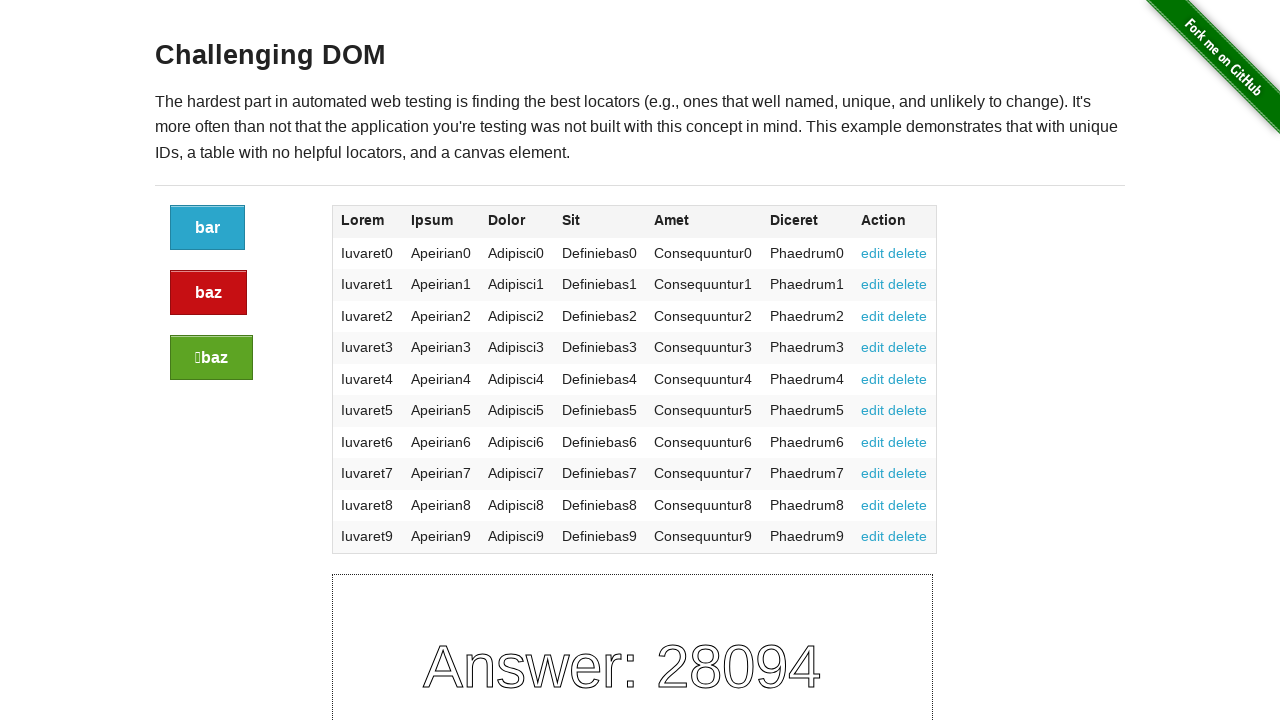

Located all delete links in the table
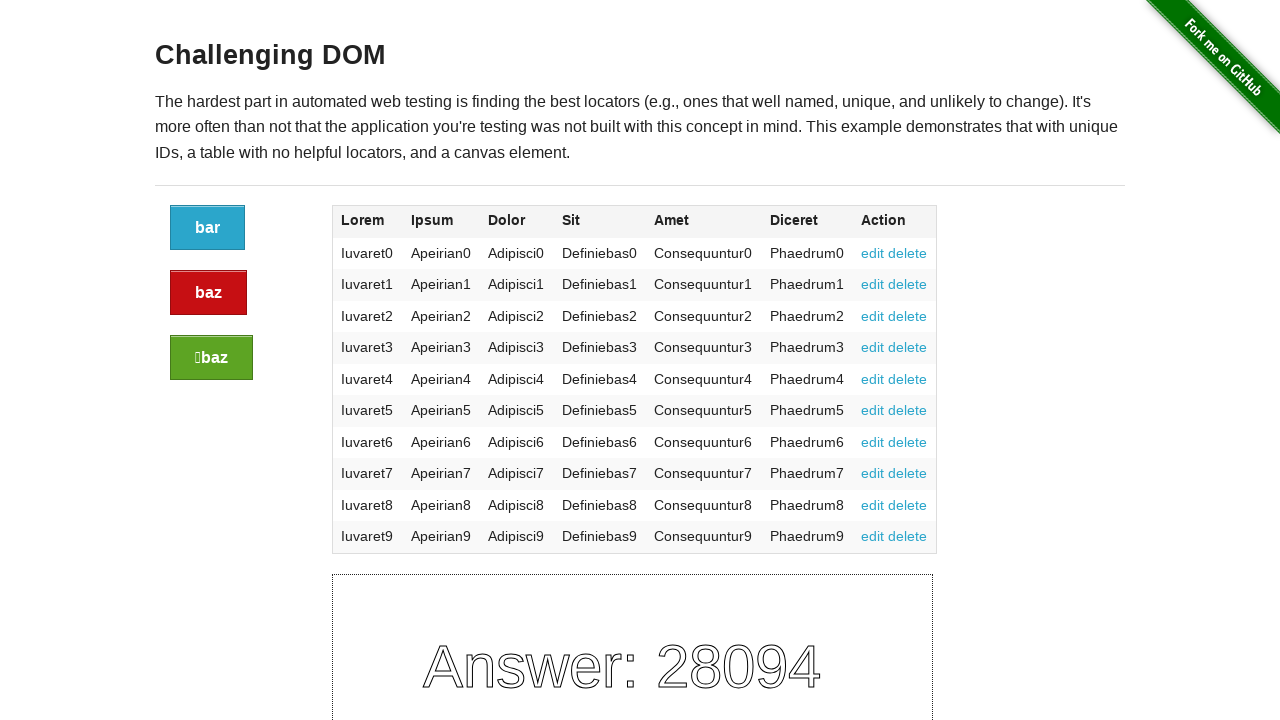

Found 10 delete links
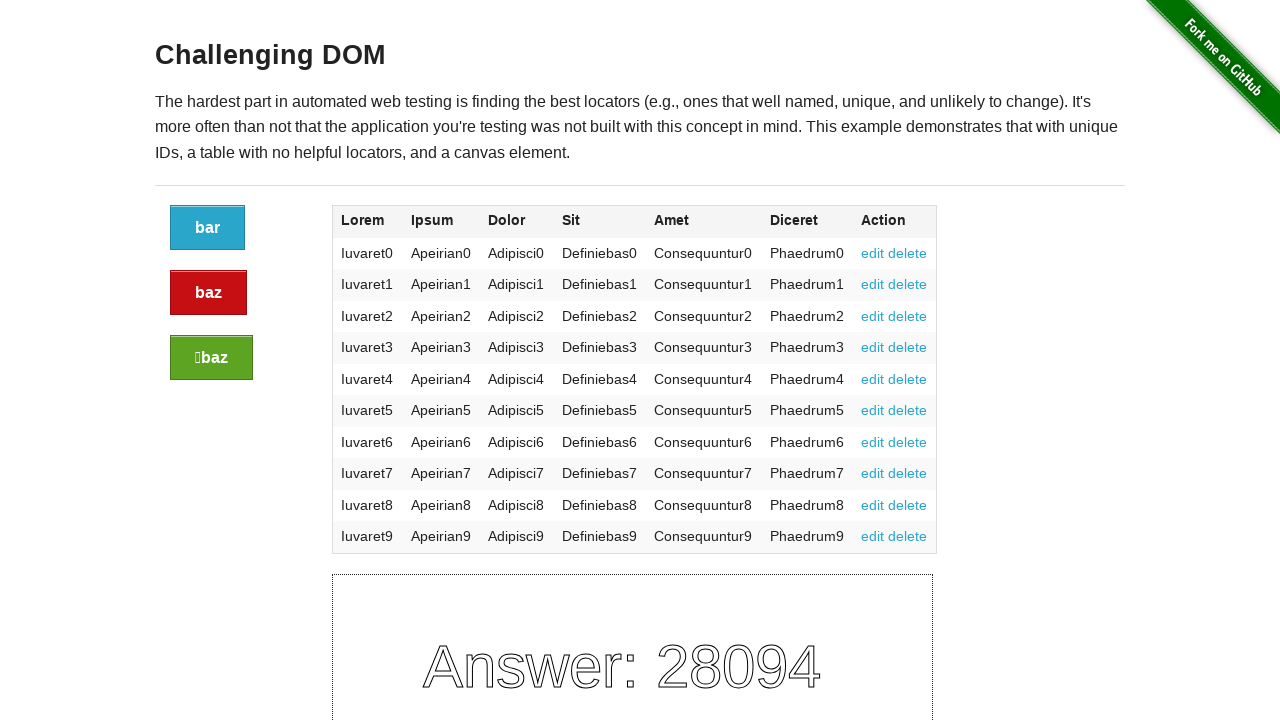

Clicked delete link 1 of 10 at (908, 253) on internal:role=link[name="delete"i] >> nth=0
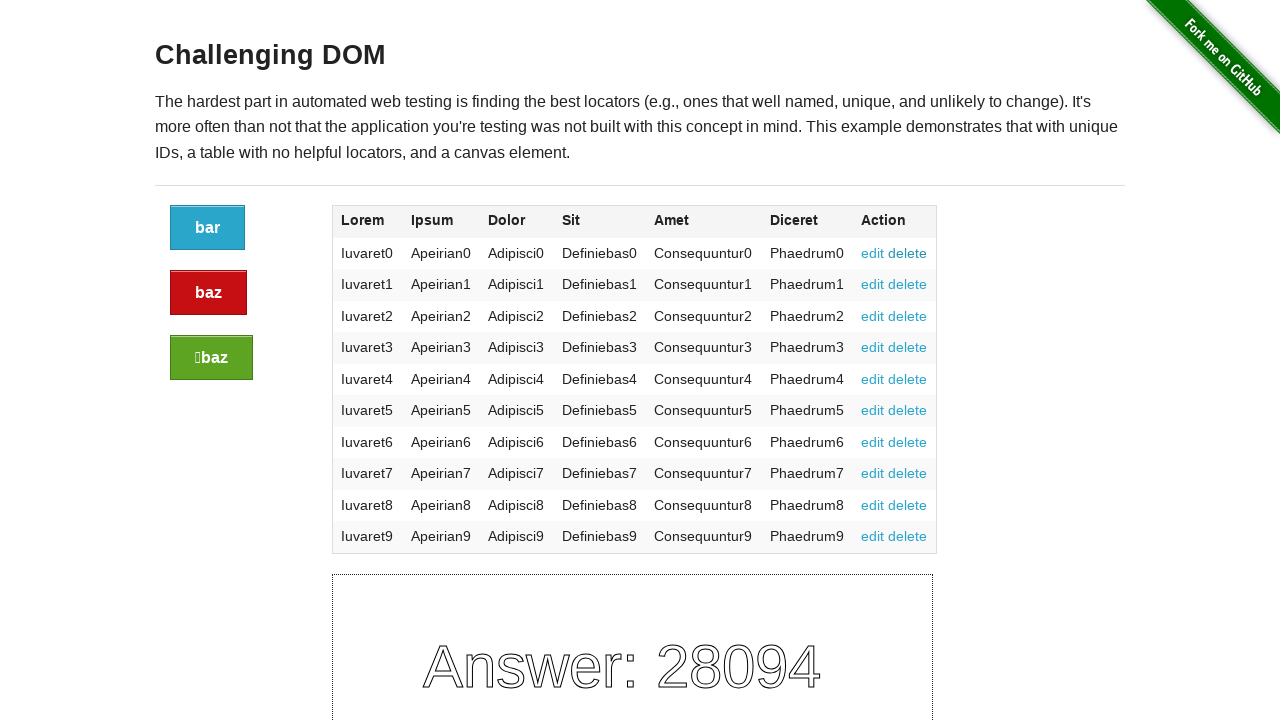

Clicked delete link 2 of 10 at (908, 284) on internal:role=link[name="delete"i] >> nth=1
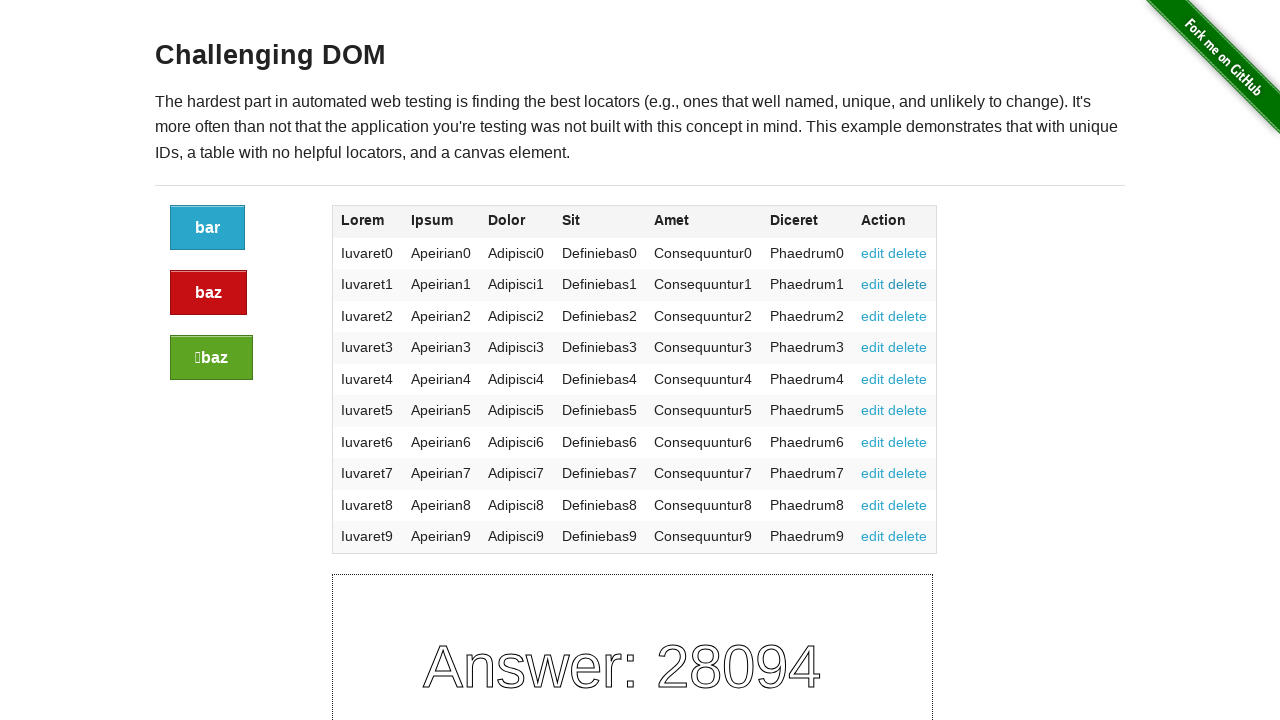

Clicked delete link 3 of 10 at (908, 316) on internal:role=link[name="delete"i] >> nth=2
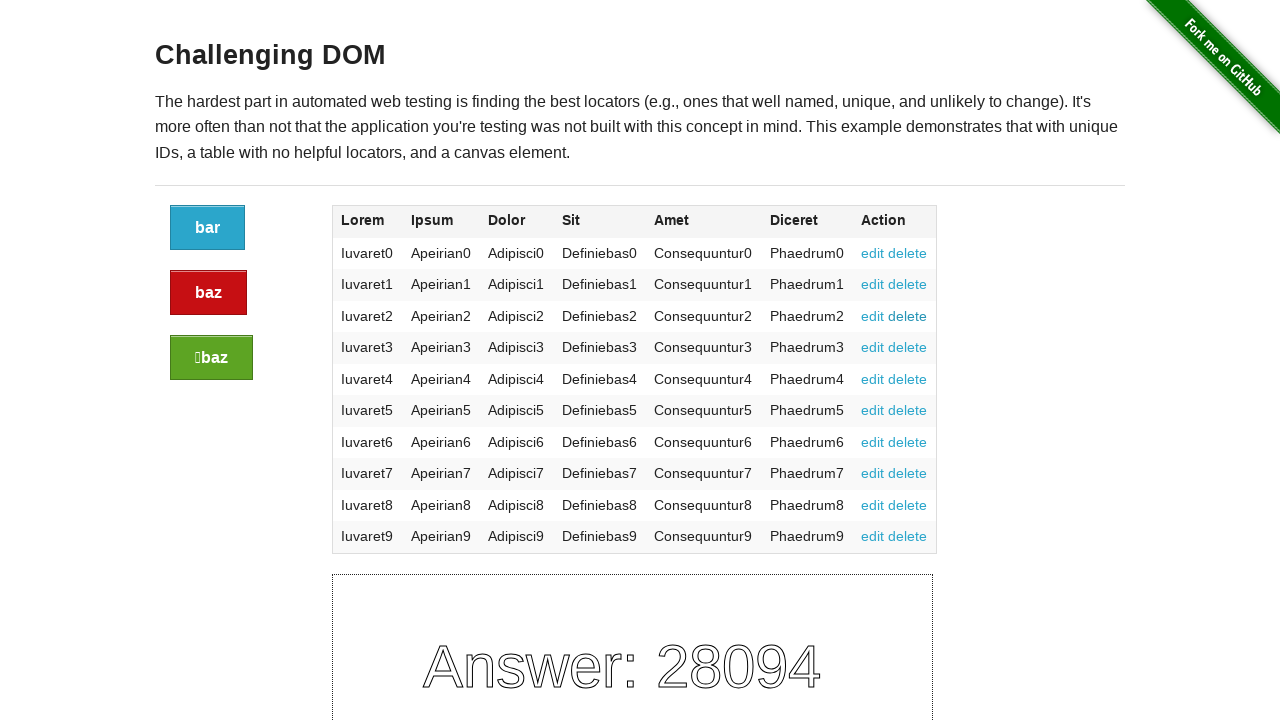

Clicked delete link 4 of 10 at (908, 347) on internal:role=link[name="delete"i] >> nth=3
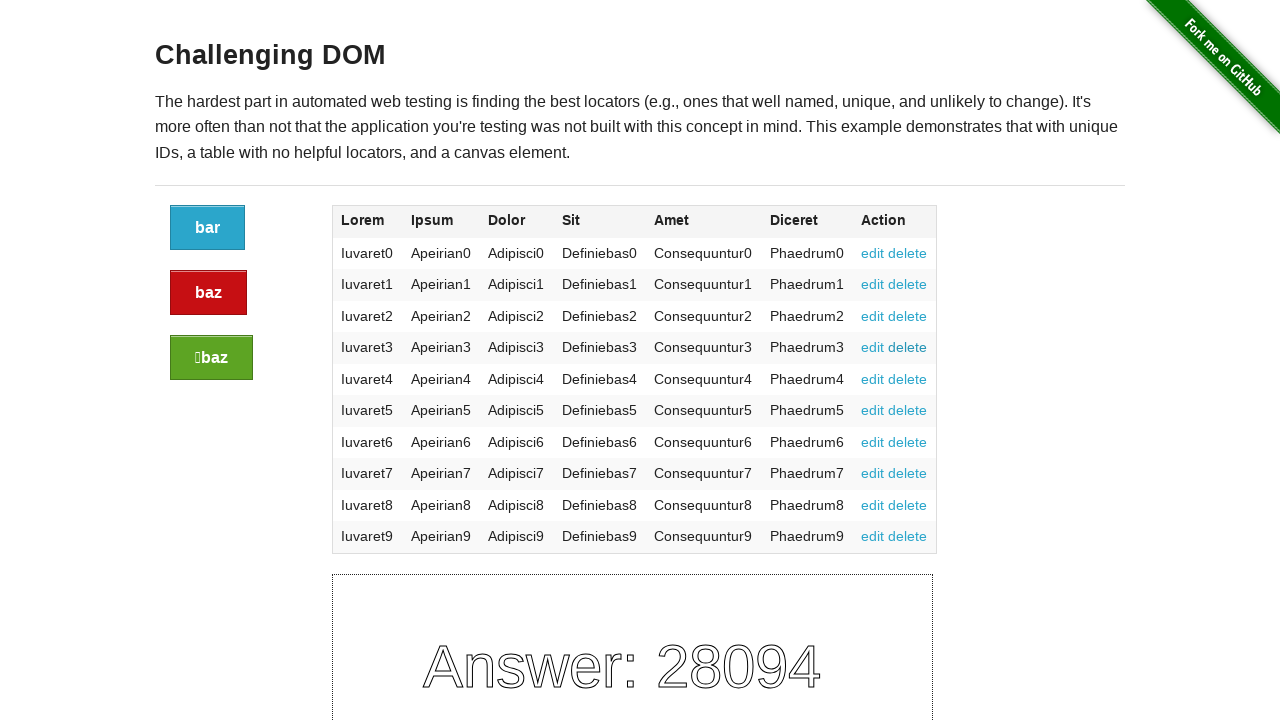

Clicked delete link 5 of 10 at (908, 379) on internal:role=link[name="delete"i] >> nth=4
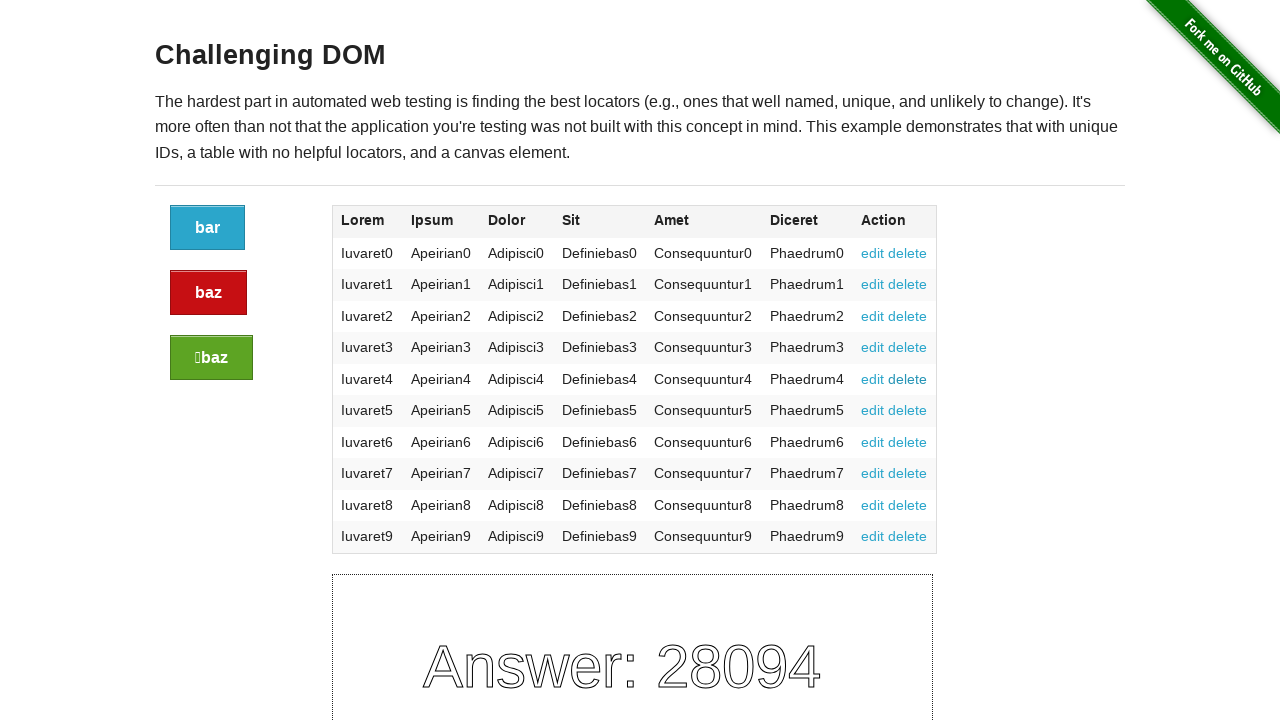

Clicked delete link 6 of 10 at (908, 410) on internal:role=link[name="delete"i] >> nth=5
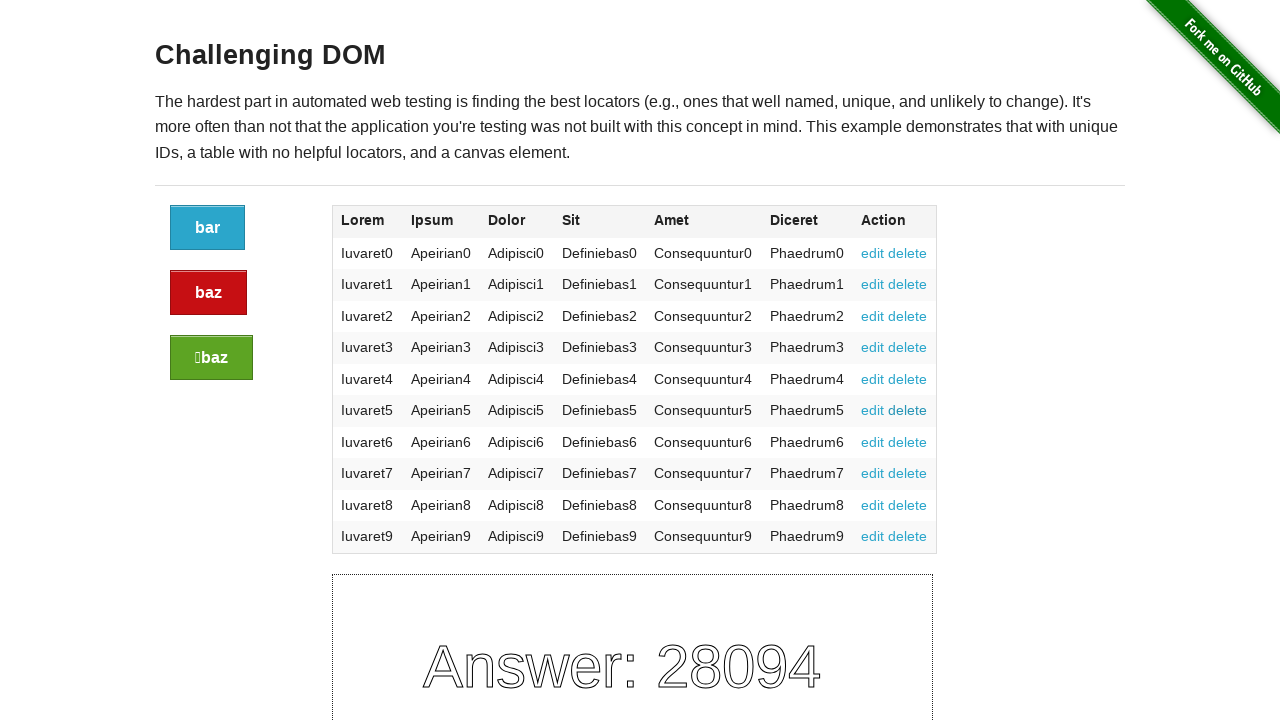

Clicked delete link 7 of 10 at (908, 442) on internal:role=link[name="delete"i] >> nth=6
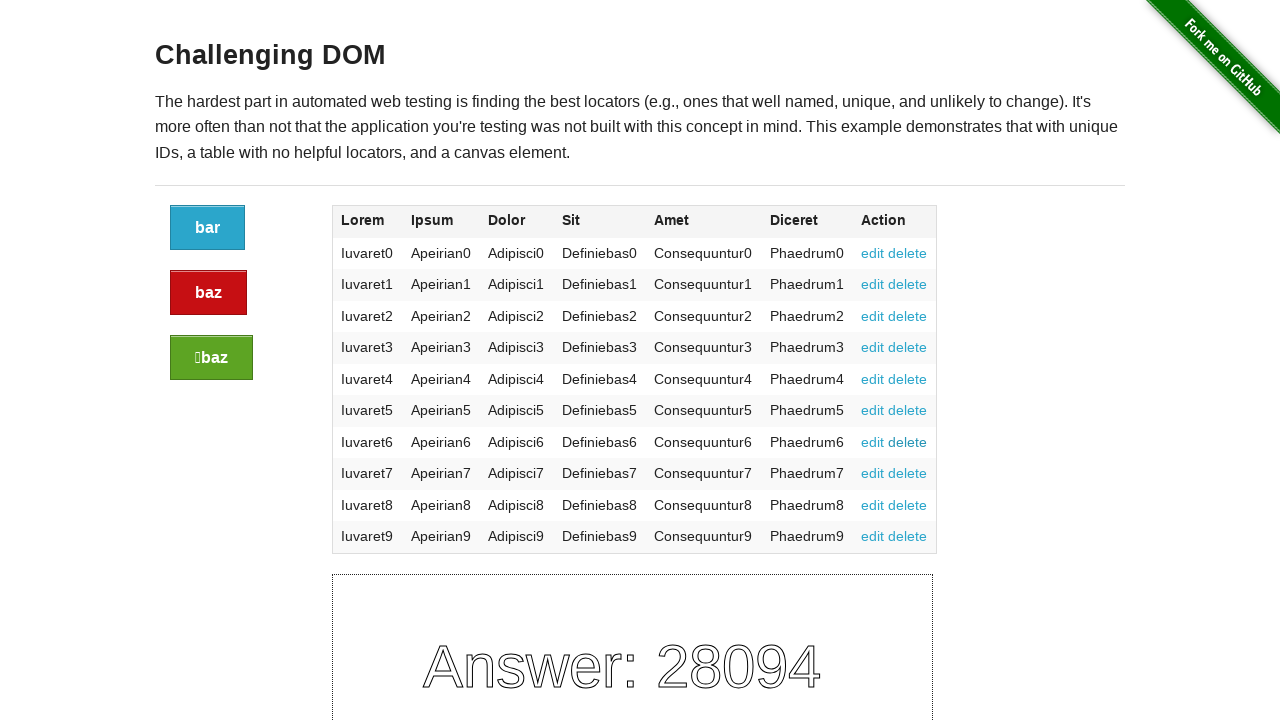

Clicked delete link 8 of 10 at (908, 473) on internal:role=link[name="delete"i] >> nth=7
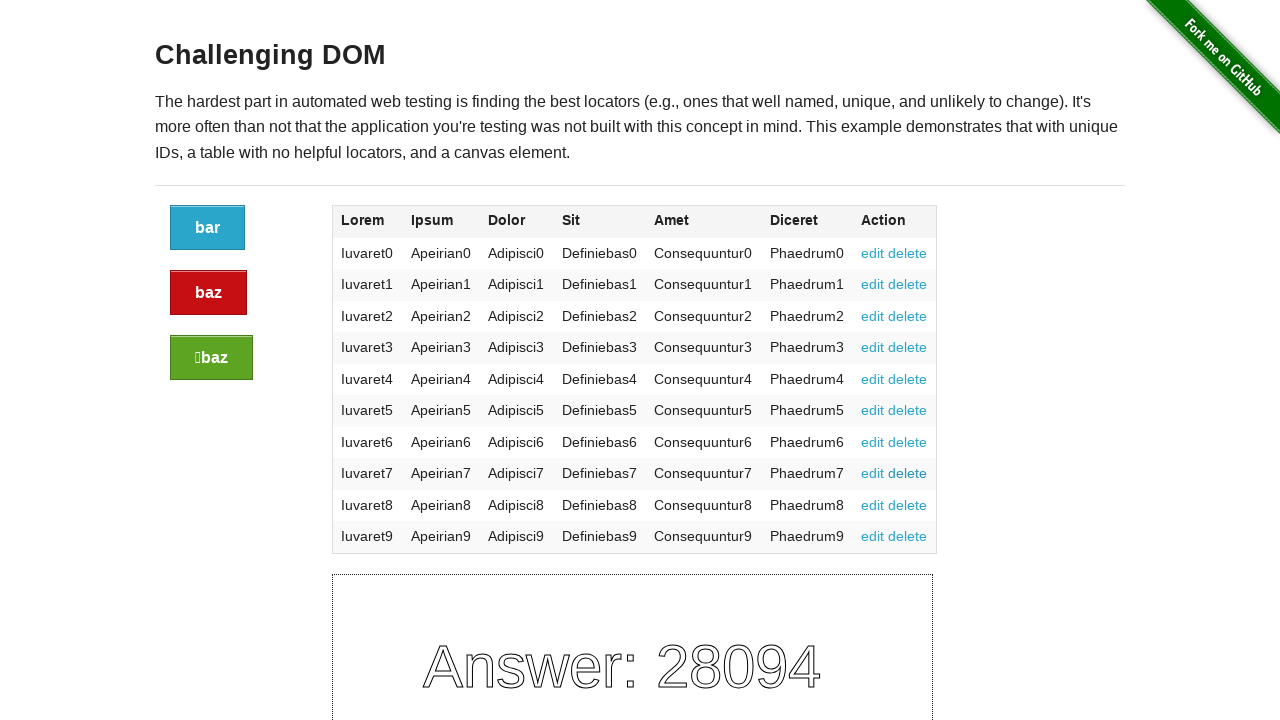

Clicked delete link 9 of 10 at (908, 505) on internal:role=link[name="delete"i] >> nth=8
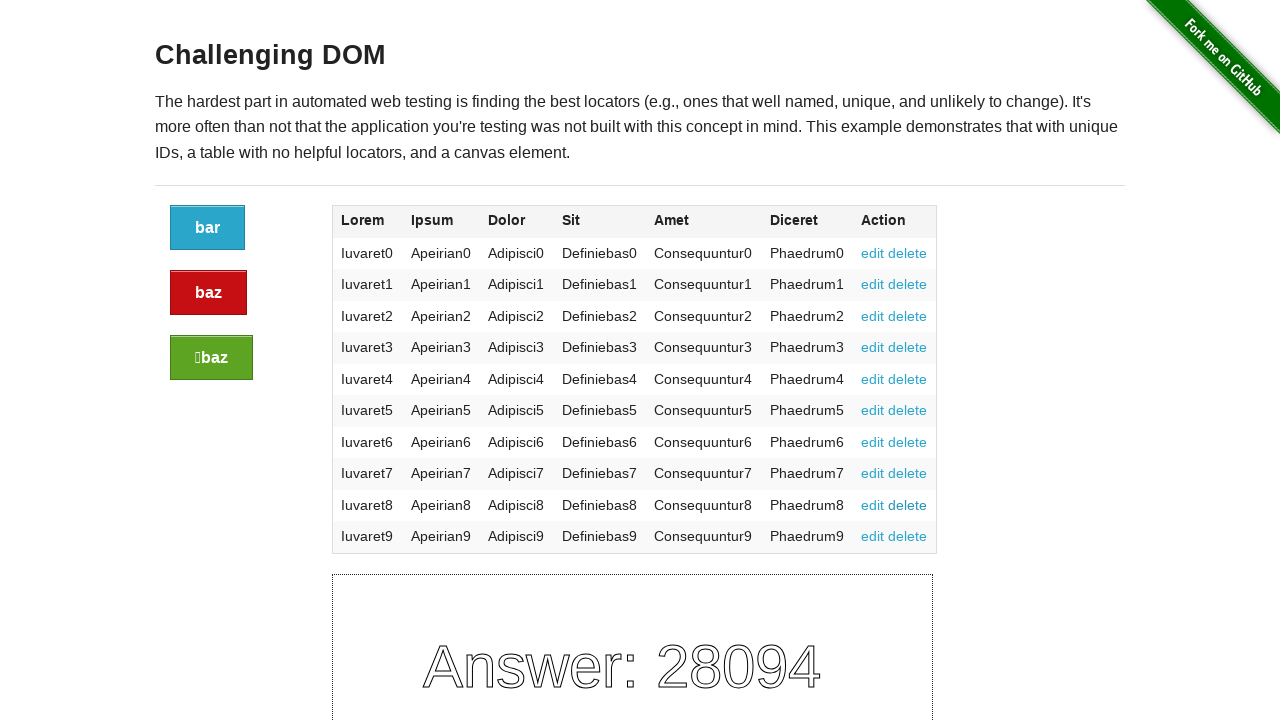

Clicked delete link 10 of 10 at (908, 536) on internal:role=link[name="delete"i] >> nth=9
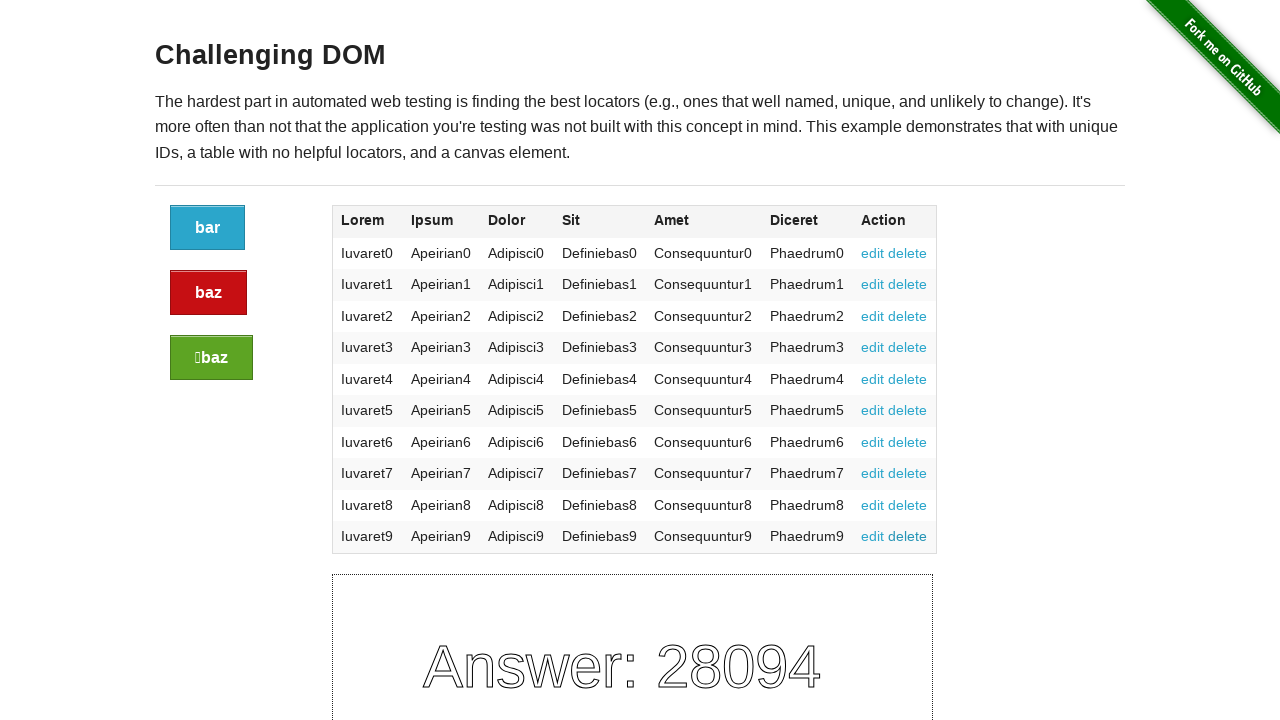

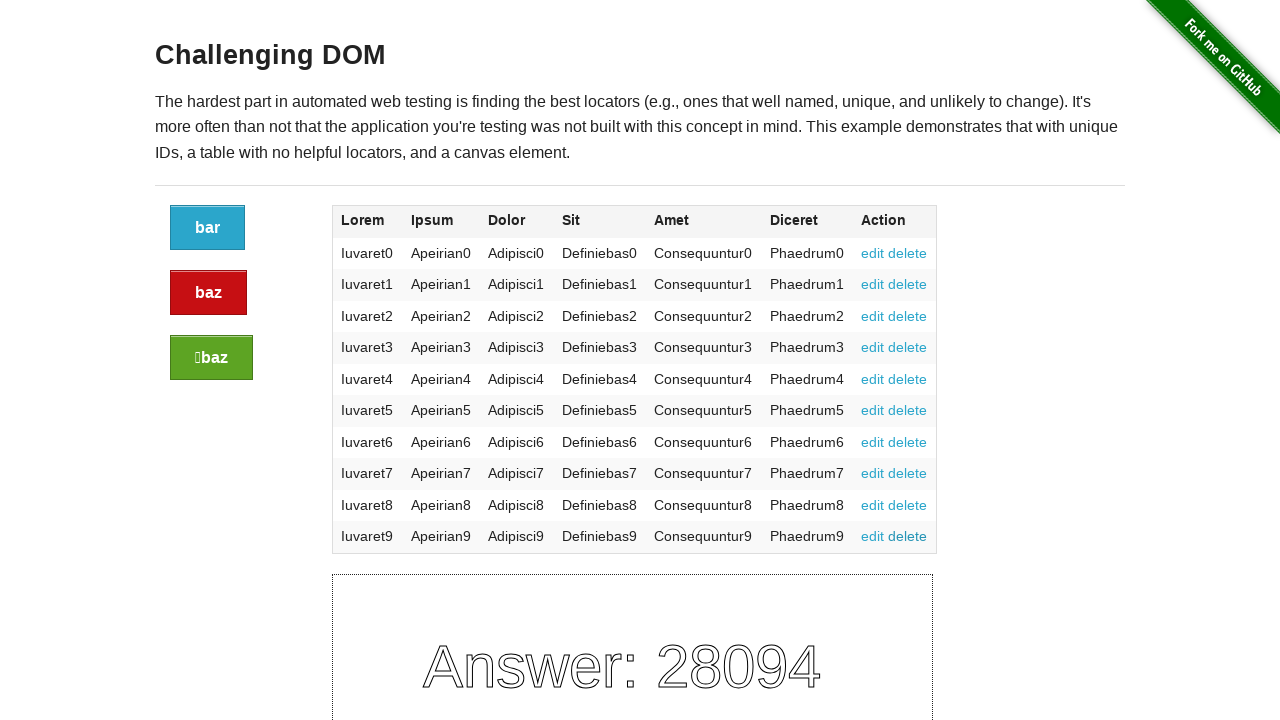